Tests JavaScript confirm dialog by clicking a button that triggers a confirm dialog, dismissing it, and verifying the cancel result

Starting URL: https://automationfc.github.io/basic-form/index.html

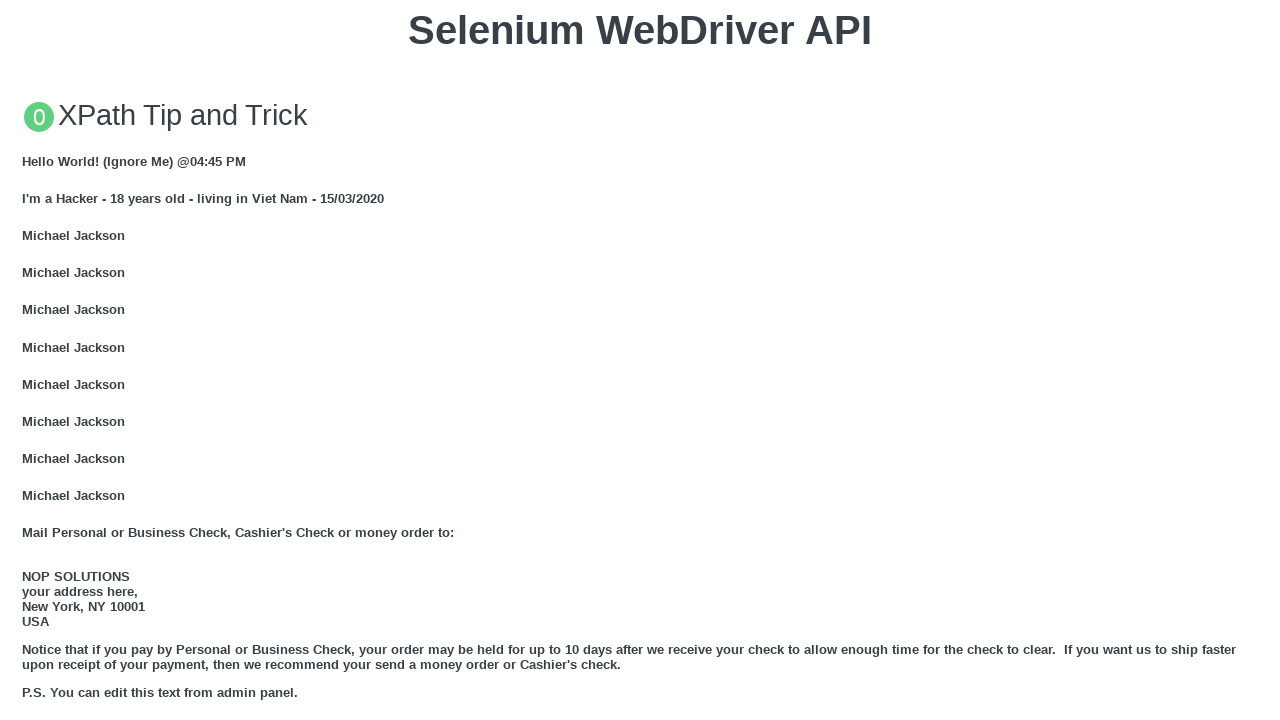

Set up dialog handler to dismiss confirm dialog
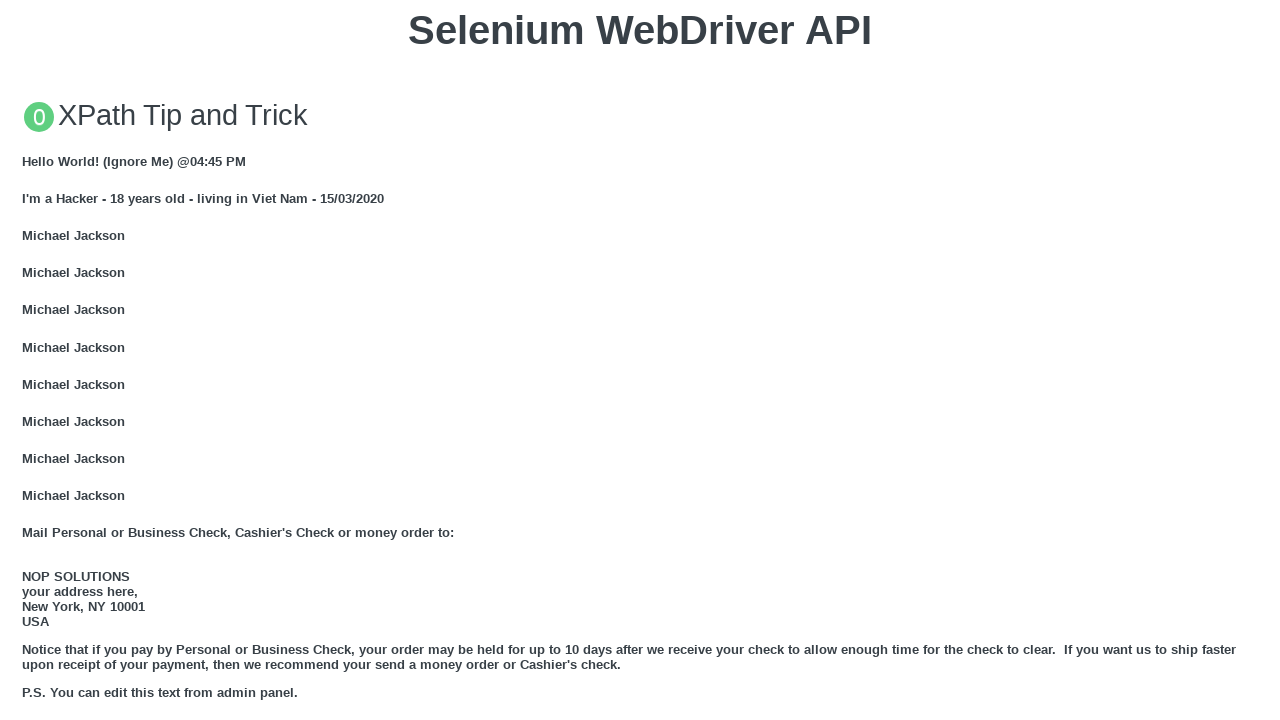

Clicked button to trigger JavaScript confirm dialog at (640, 360) on xpath=//button[text()='Click for JS Confirm']
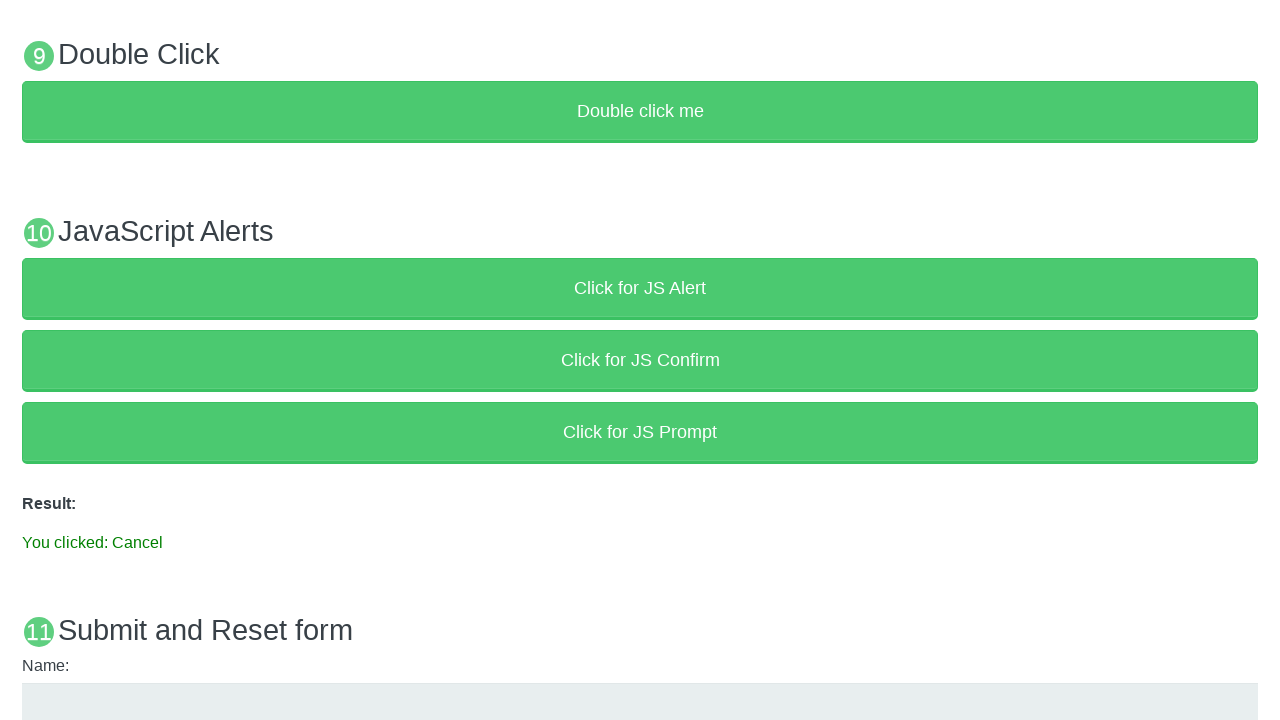

Confirm dialog was dismissed and result message appeared
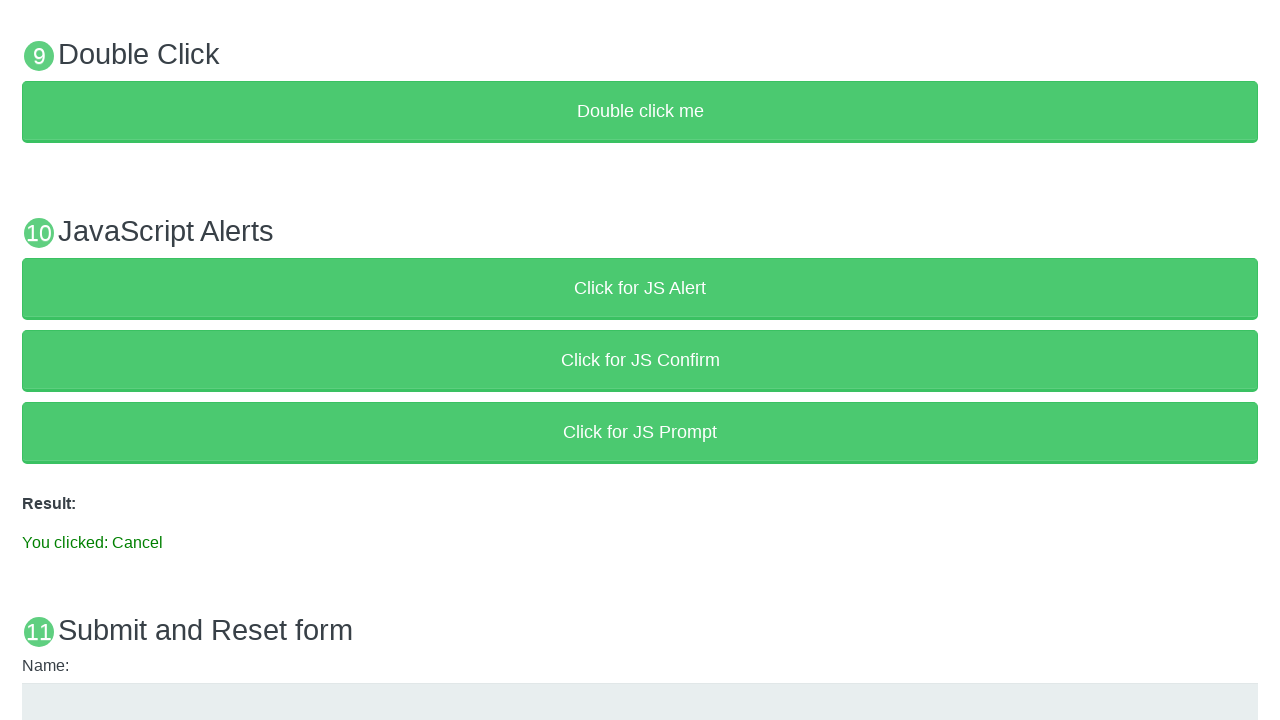

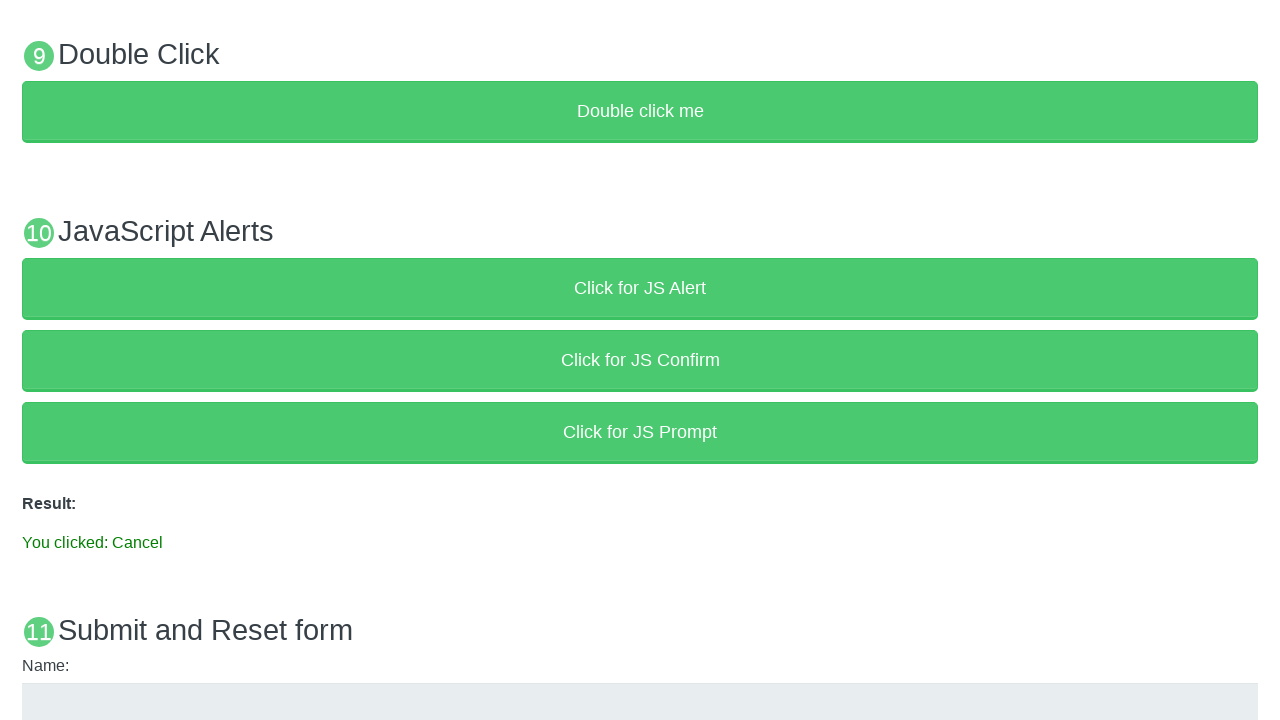